Tests browser history navigation by navigating forward, backward, and refreshing pages

Starting URL: https://bonigarcia.dev/selenium-webdriver-java/navigation1.html

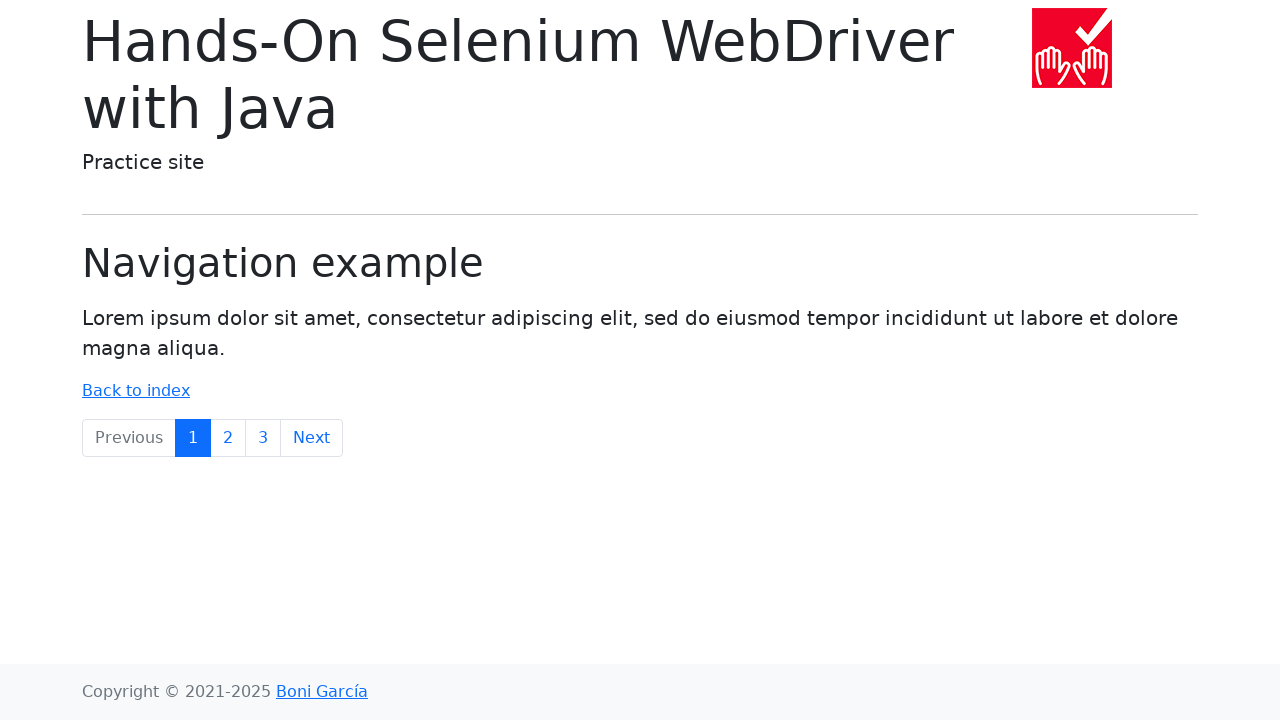

Navigated to navigation2.html page
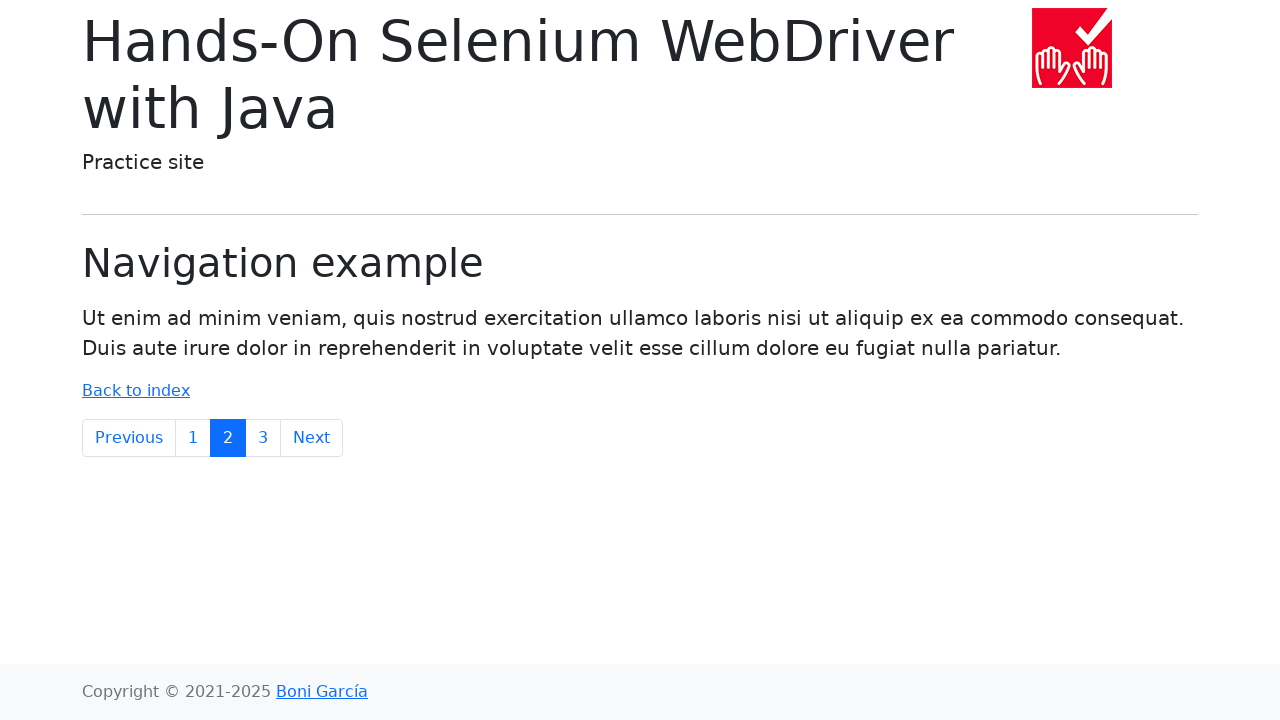

Navigated to navigation3.html page
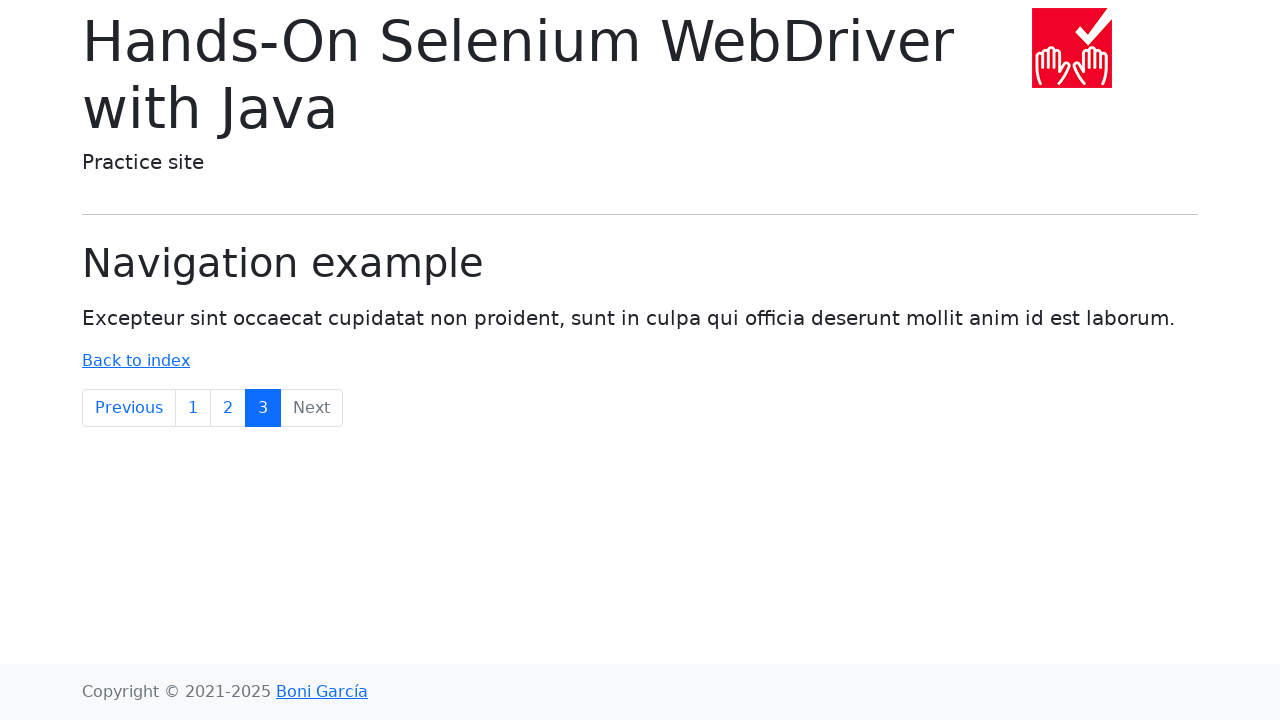

Navigated backward in browser history to navigation2.html
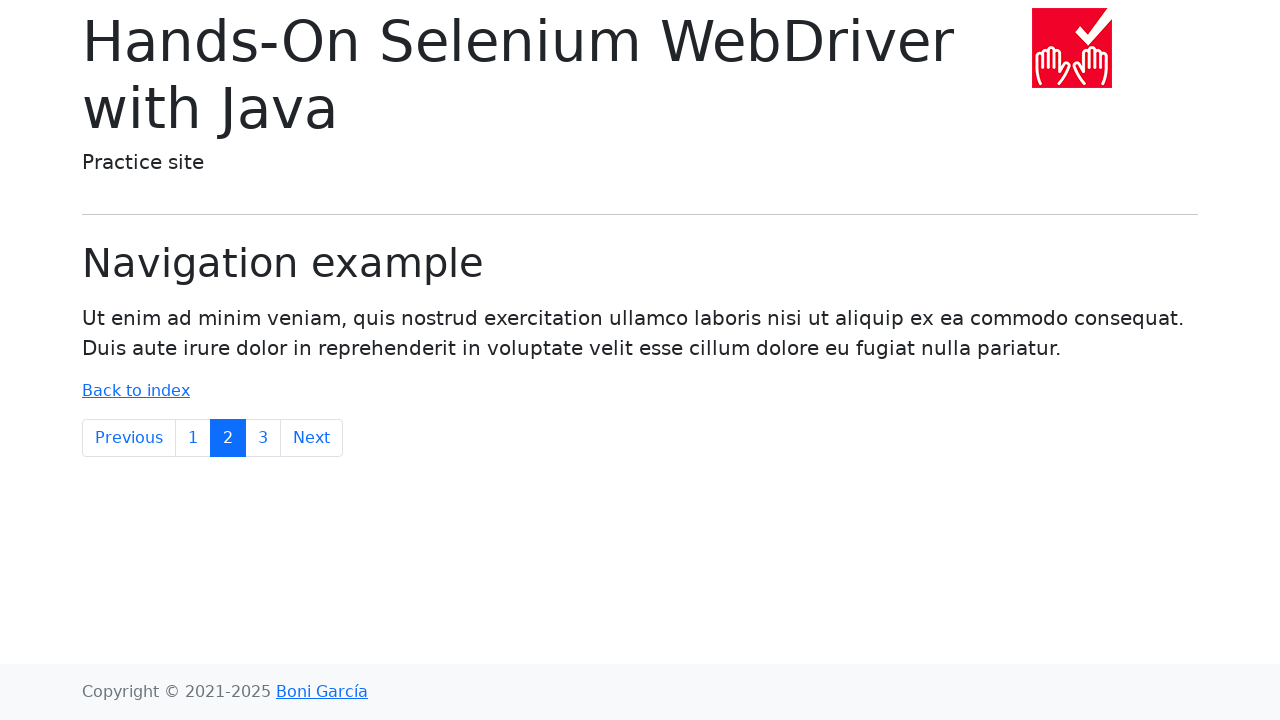

Navigated forward in browser history to navigation3.html
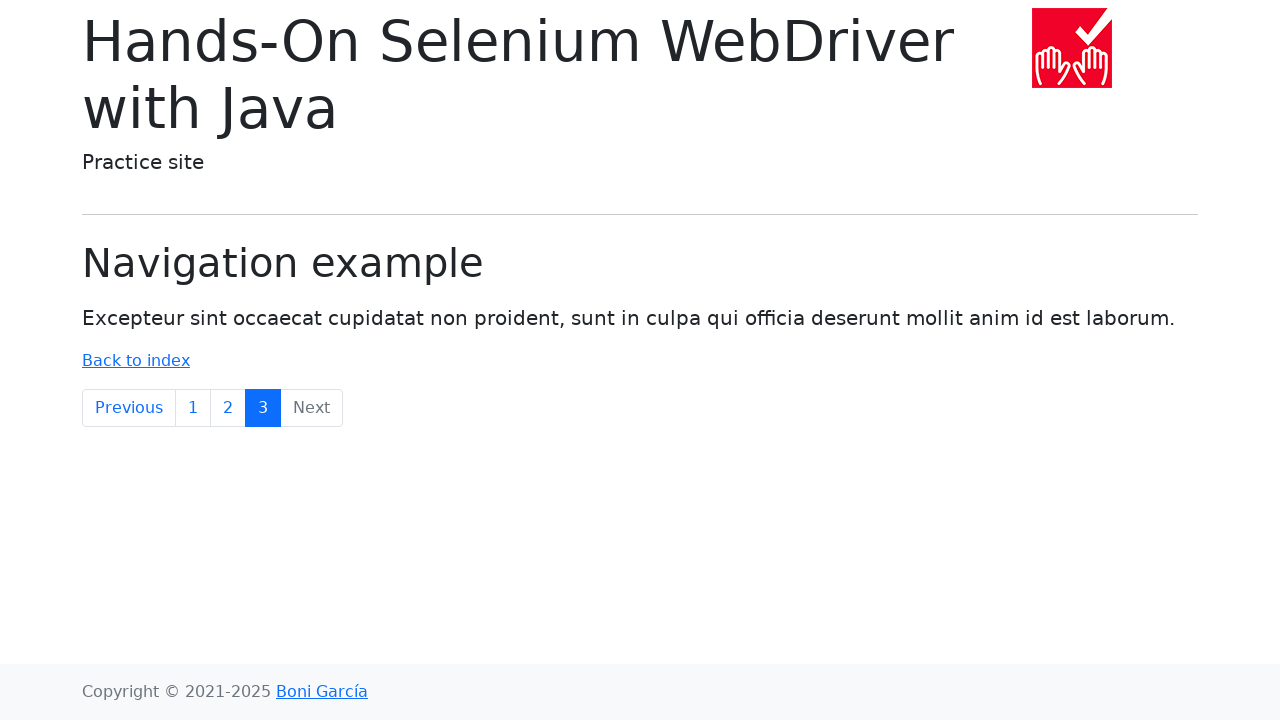

Refreshed the current page
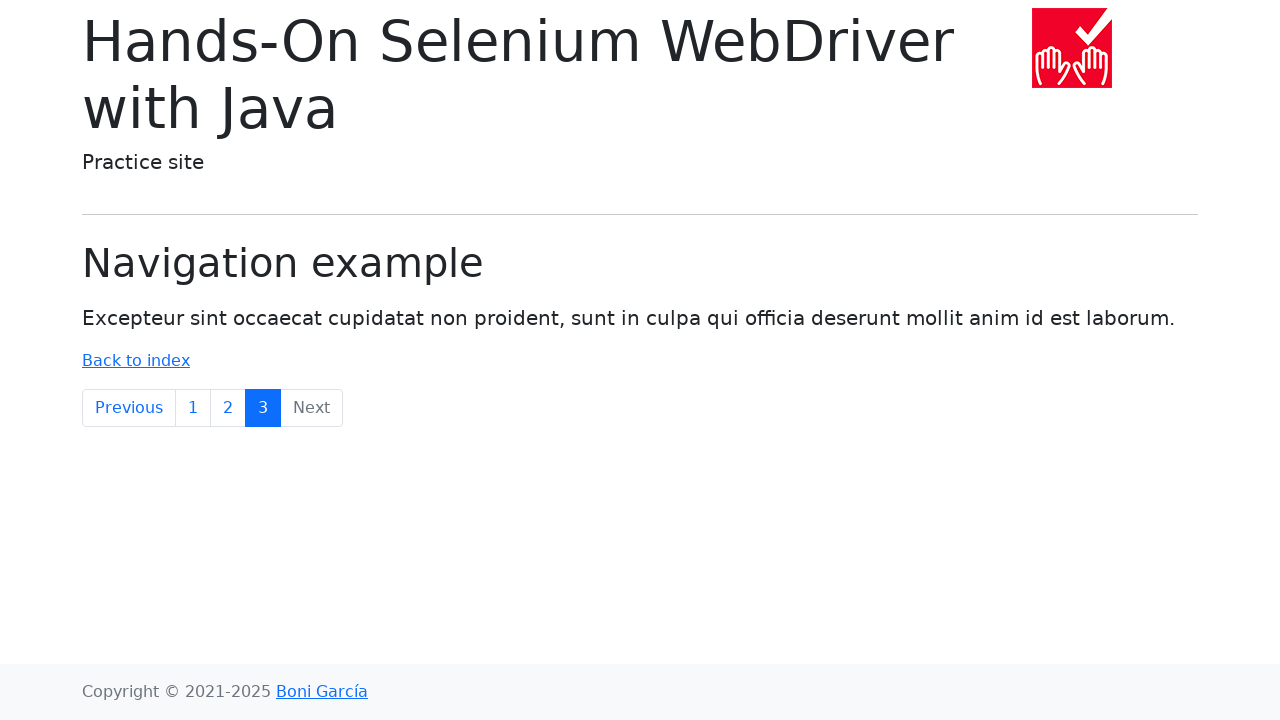

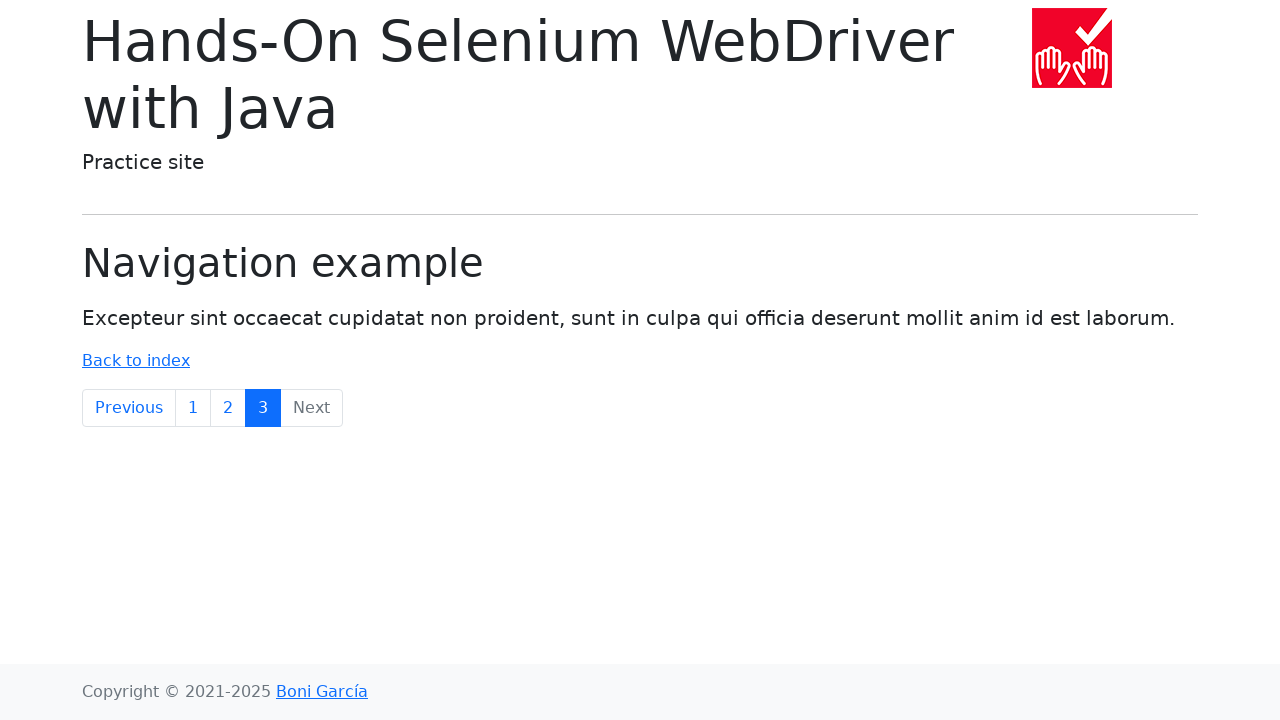